Tests the Python.org search functionality by entering "pycon" as a search term, clicking the search button, and verifying that search results are displayed.

Starting URL: https://www.python.org/

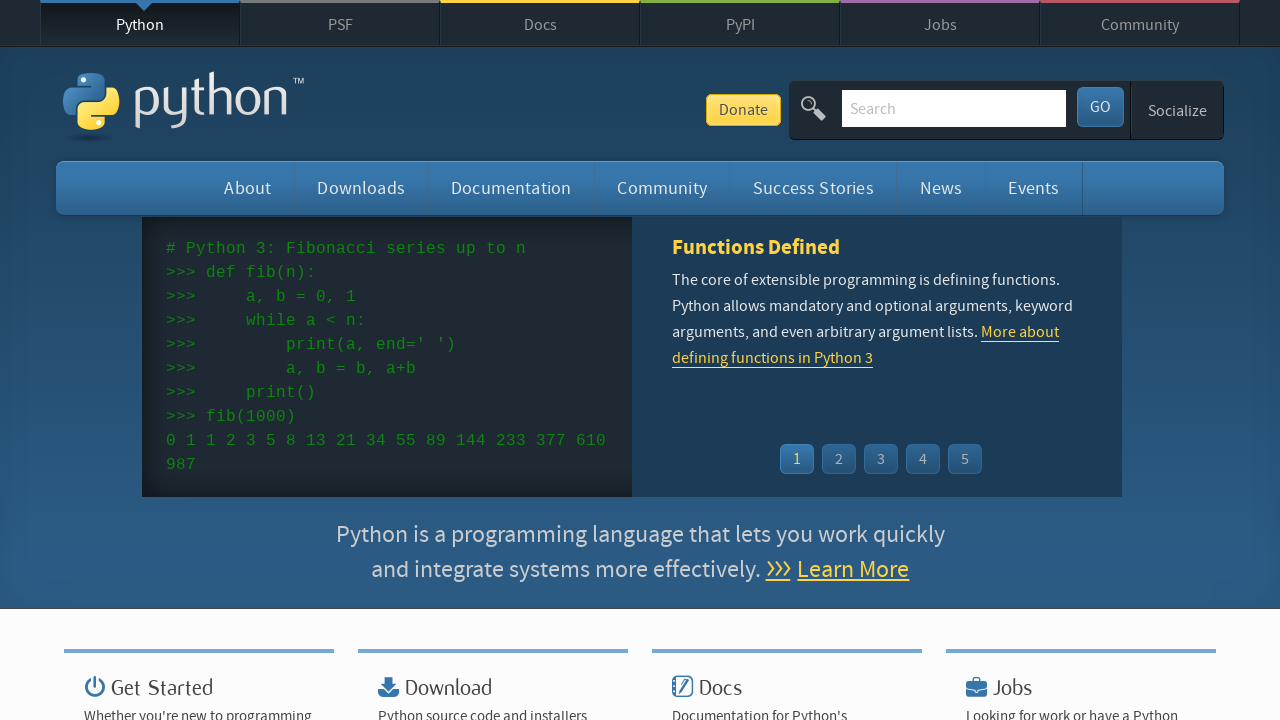

Verified page title contains 'Python'
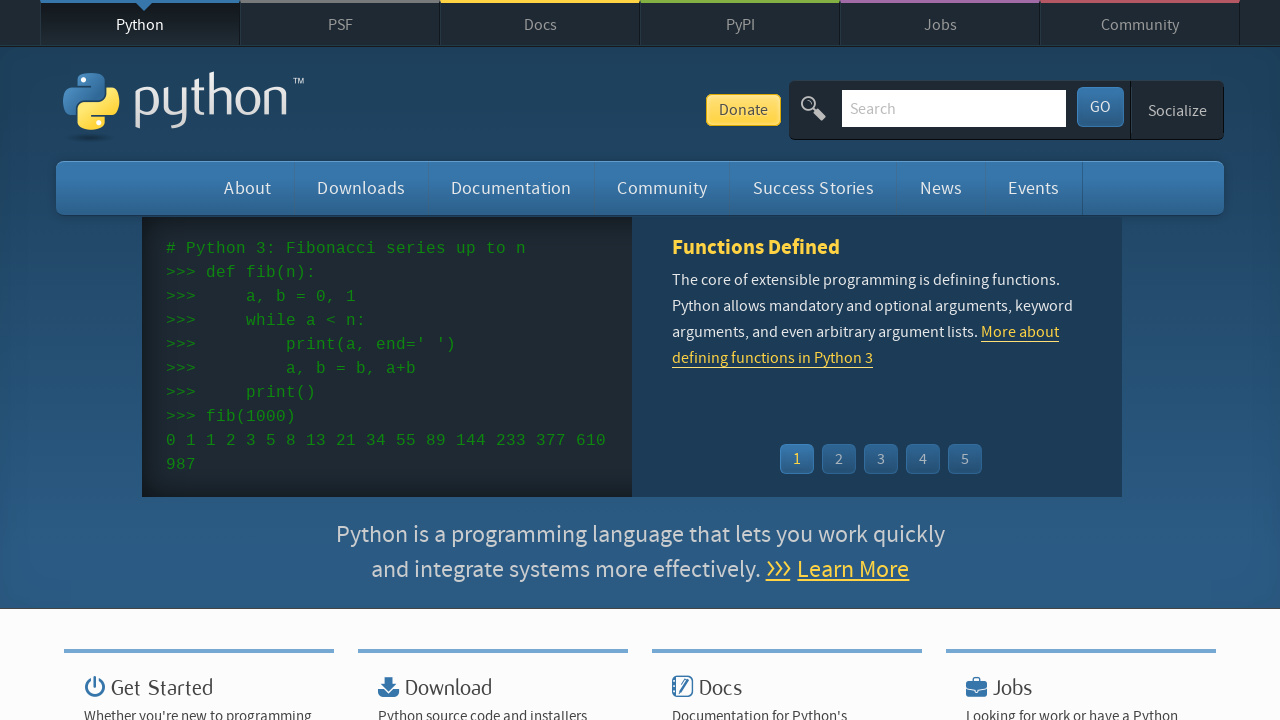

Filled search box with 'pycon' on input[name='q']
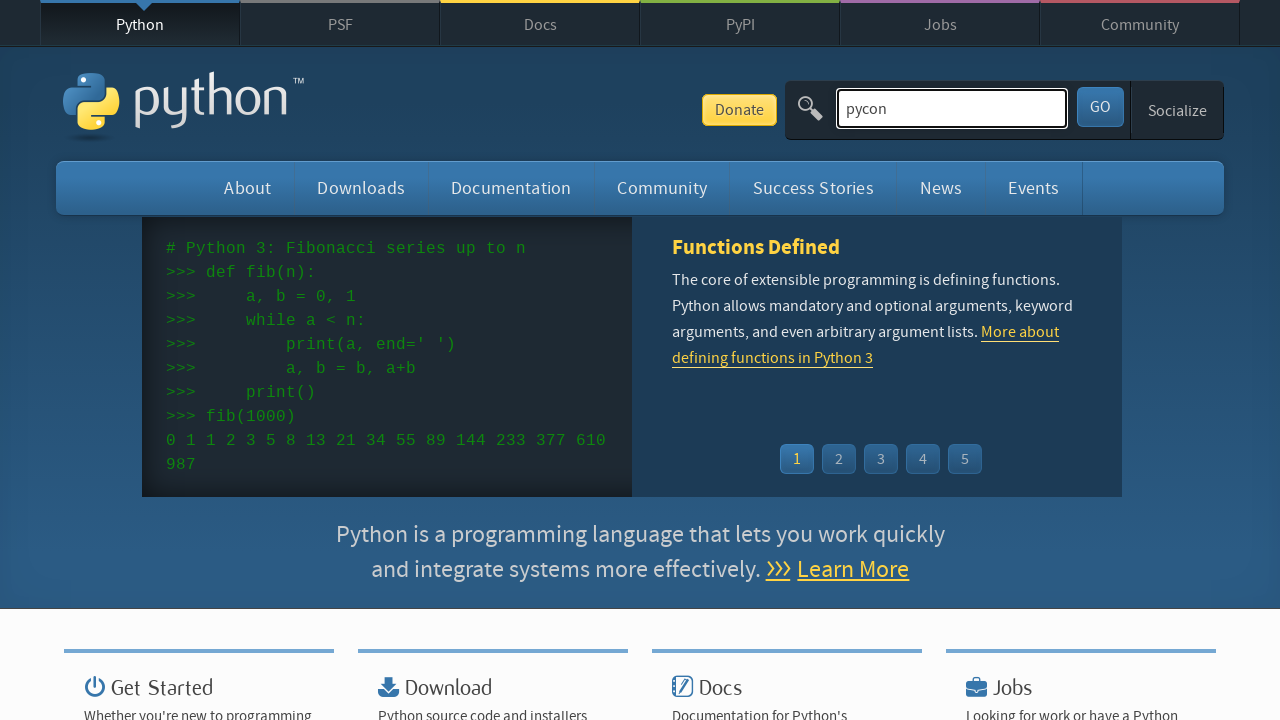

Clicked search button to search for 'pycon' at (1100, 107) on button[id='submit']
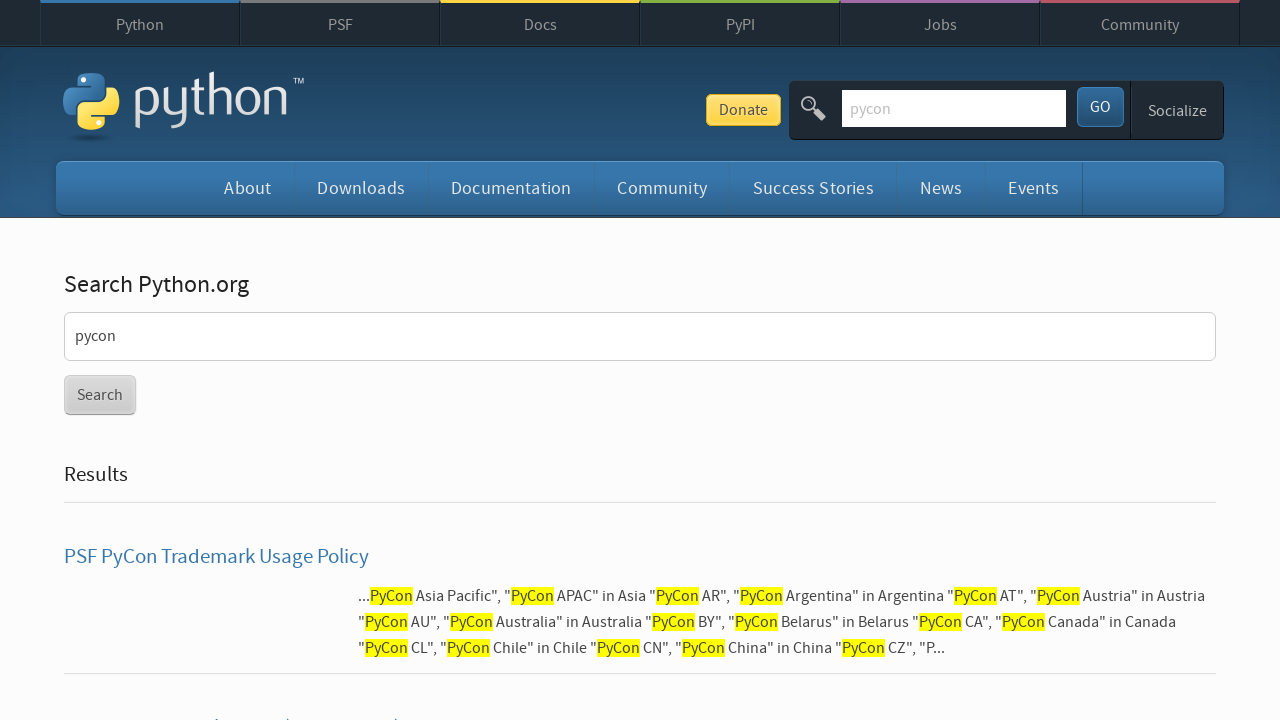

Search results loaded successfully
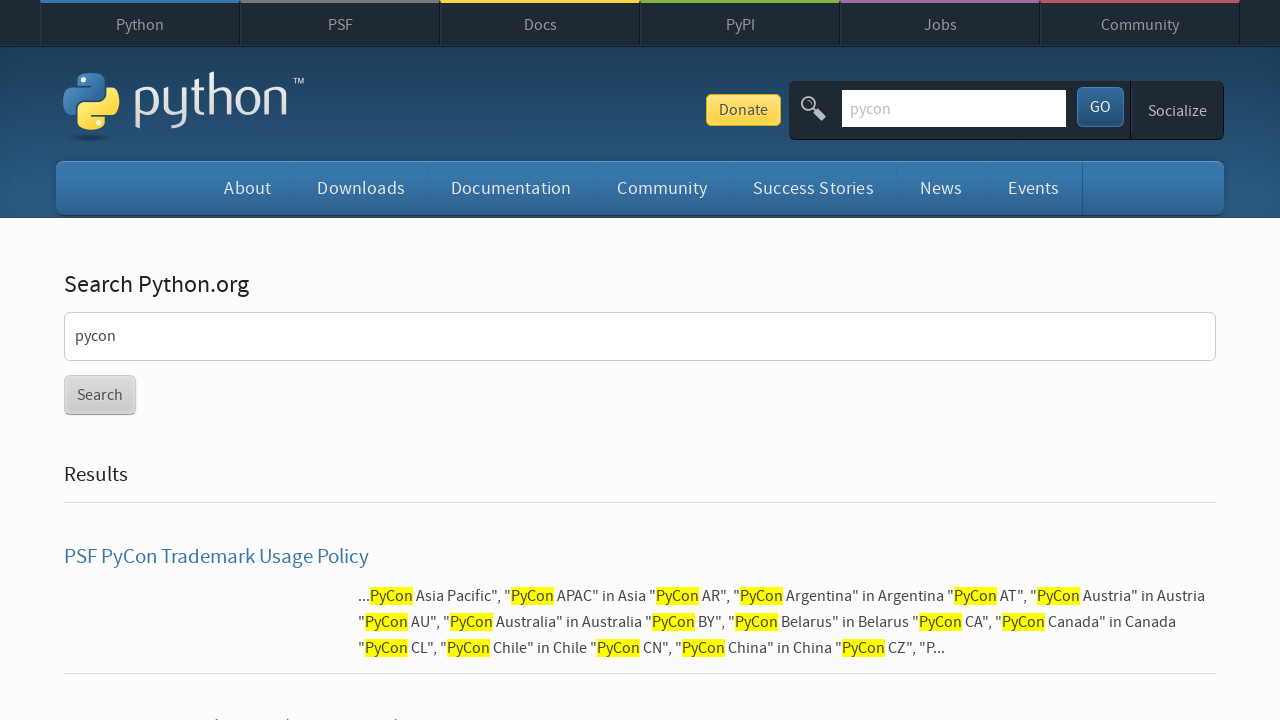

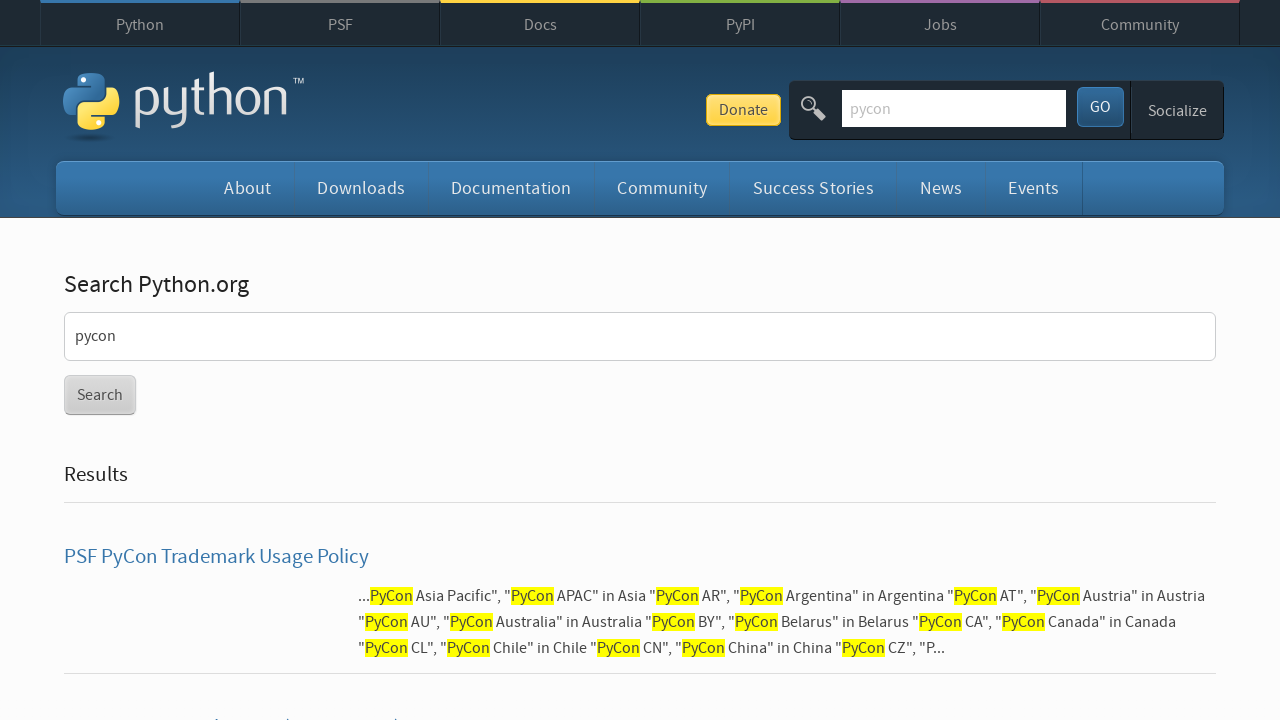